Solves a math problem by extracting two numbers from the page, calculating their sum, and selecting the answer from a dropdown

Starting URL: http://suninjuly.github.io/selects2.html

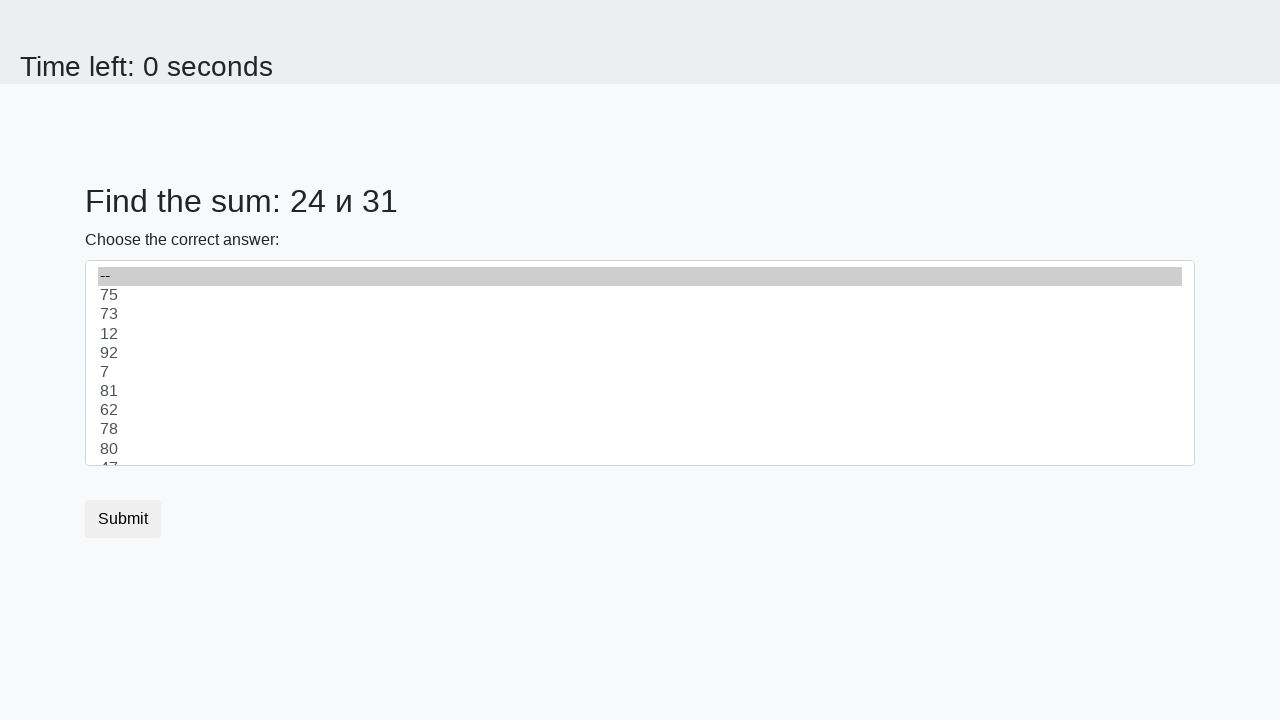

Extracted first number from span#num1
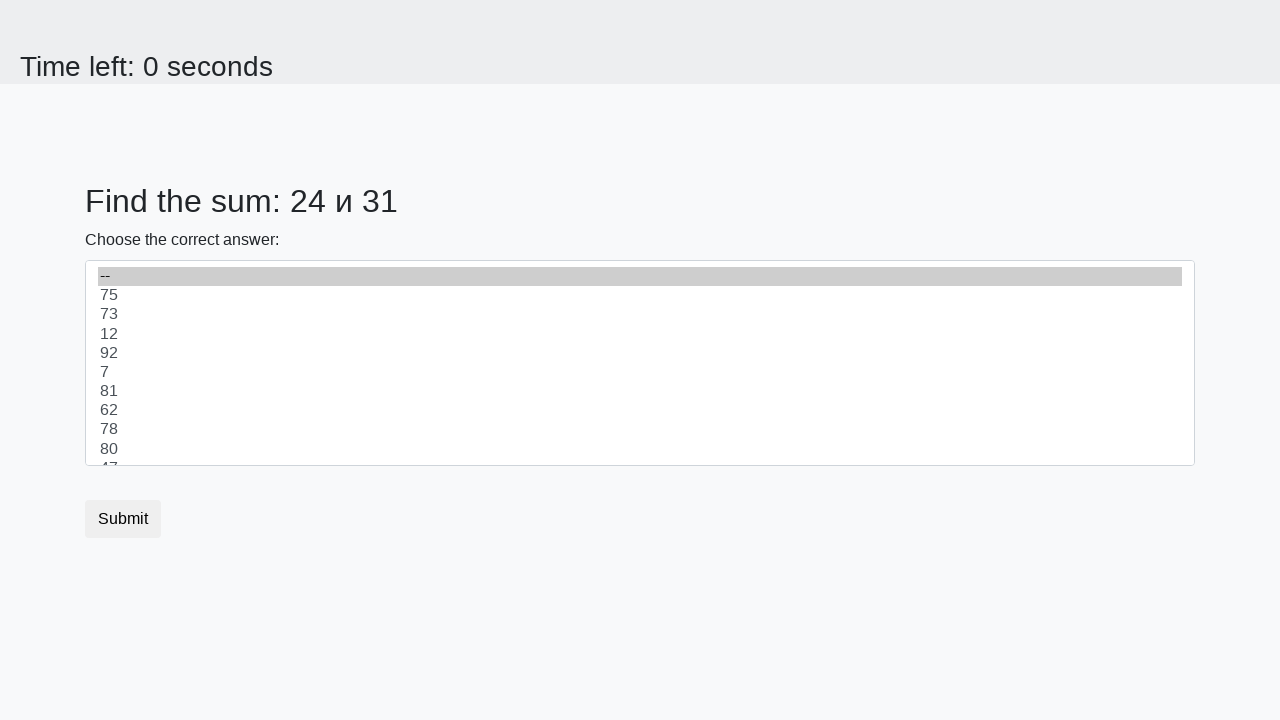

Extracted second number from span#num2
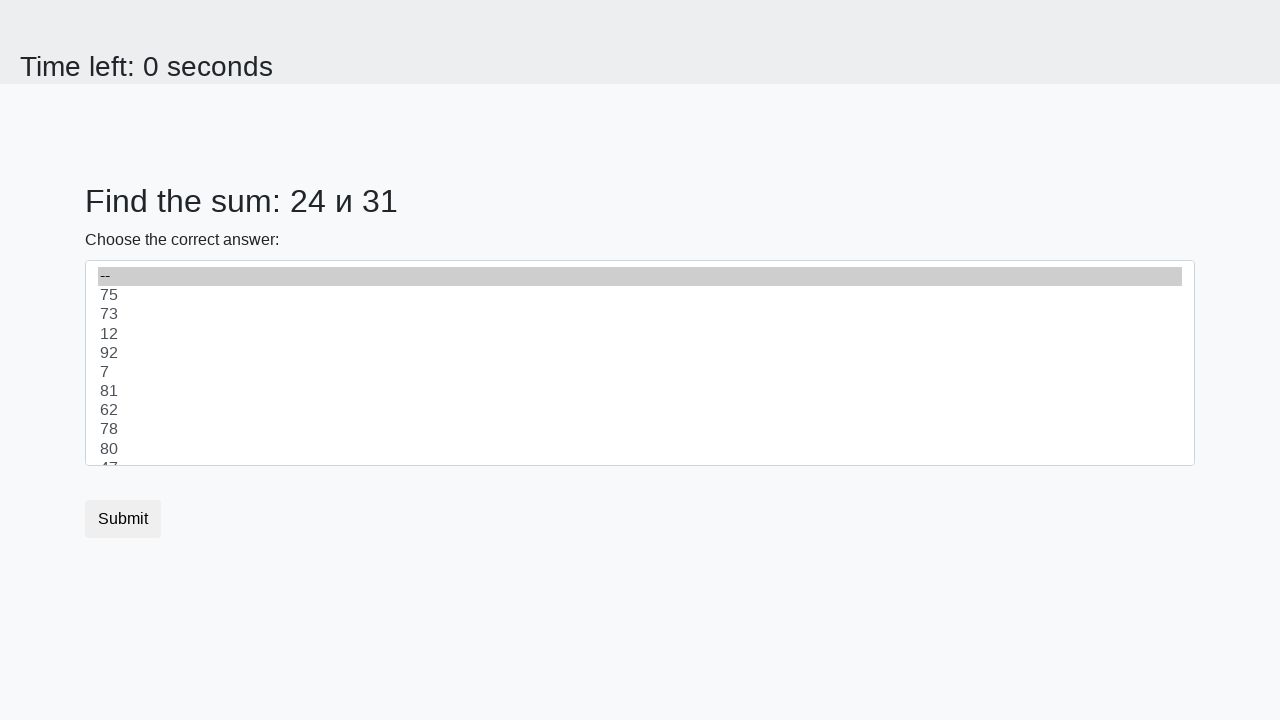

Calculated sum: 24 + 31 = 55
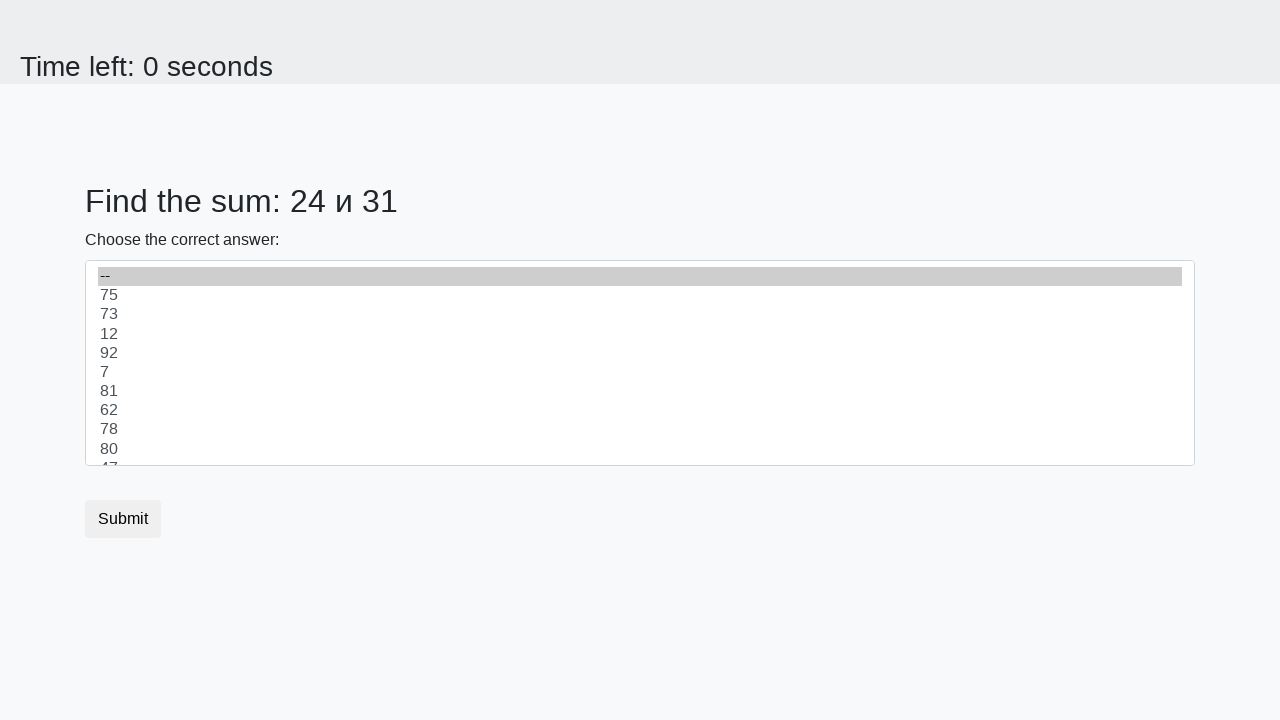

Selected sum value 55 from dropdown on #dropdown
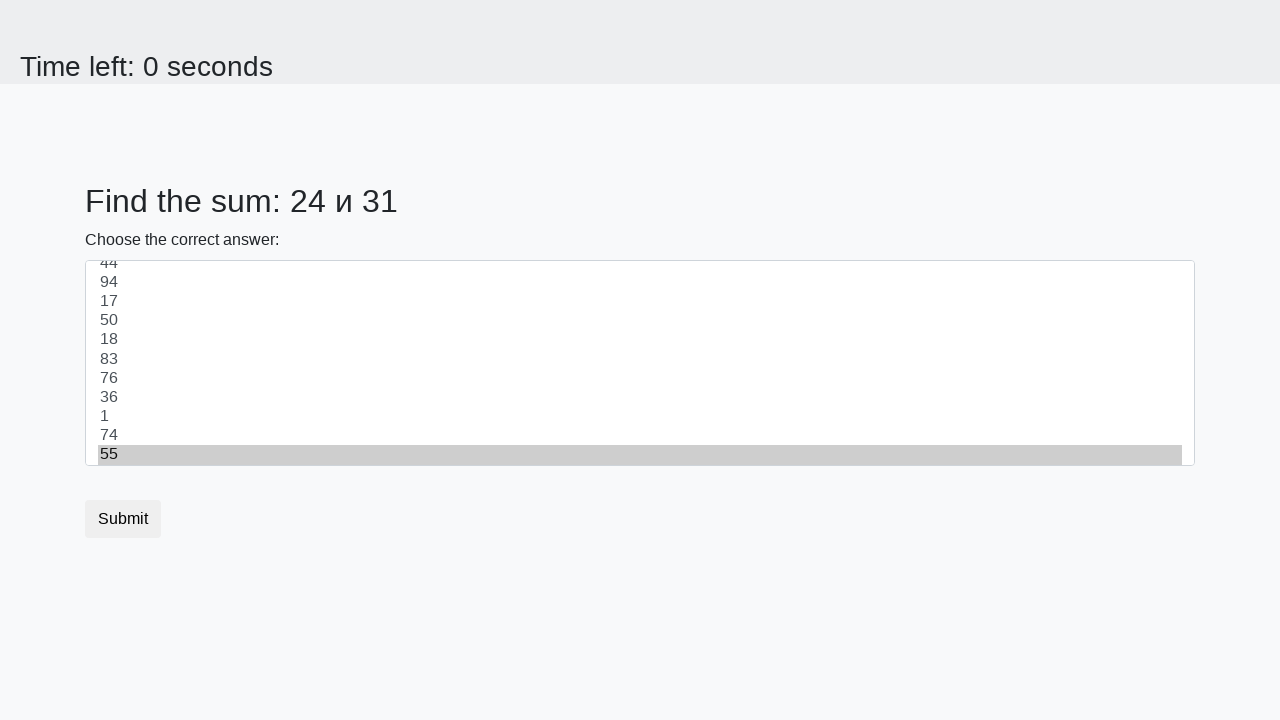

Clicked submit button to submit the answer at (123, 519) on button.btn
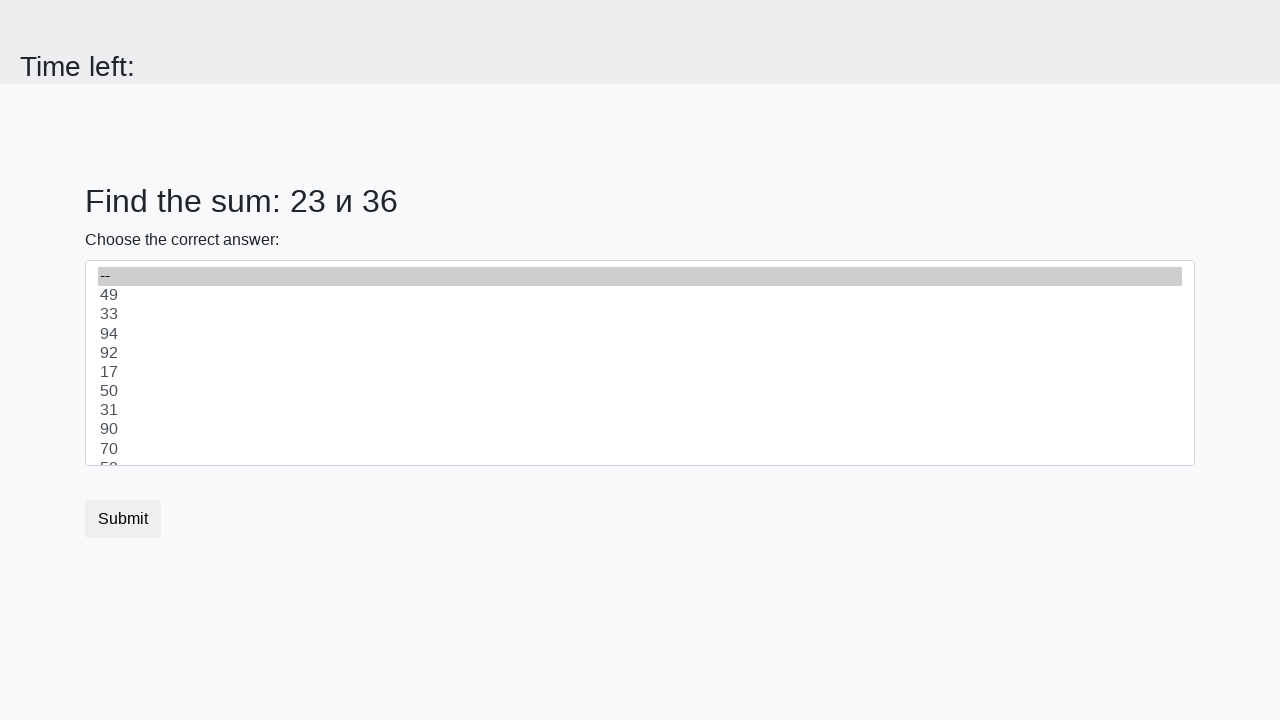

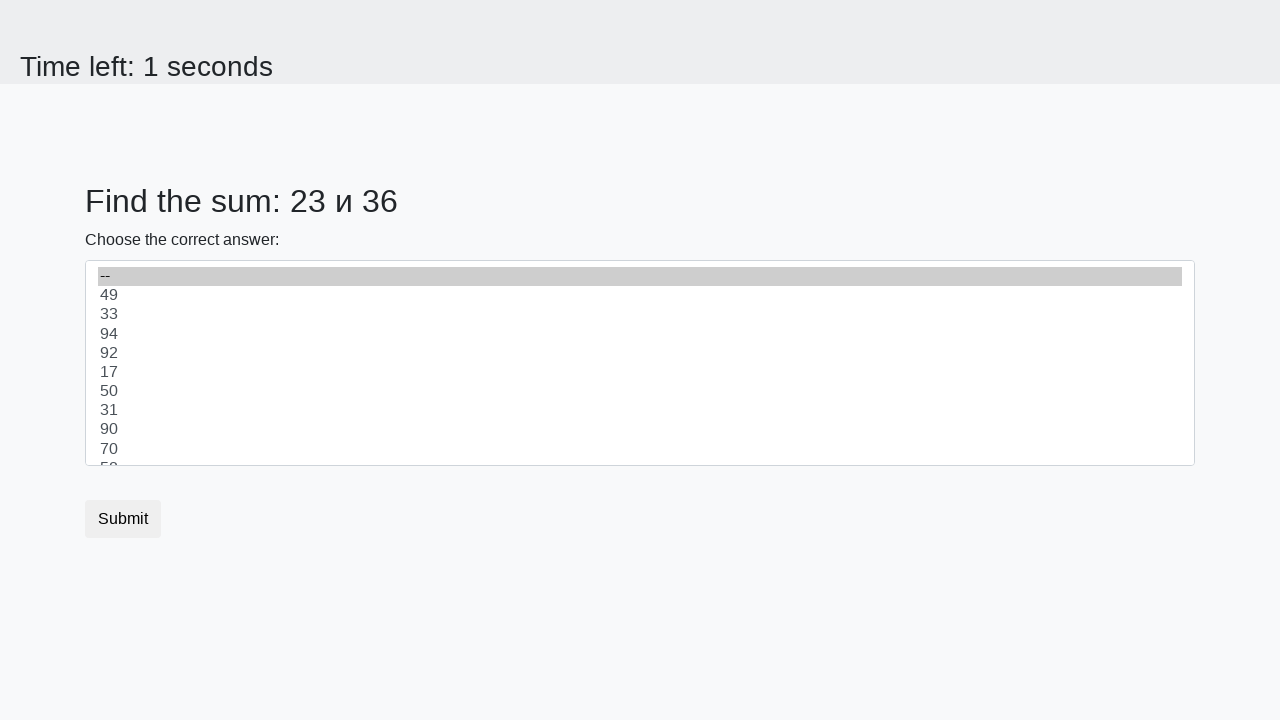